Tests window handling by opening a new window via clicking a link, verifying content in both windows, and switching between them

Starting URL: https://the-internet.herokuapp.com/windows

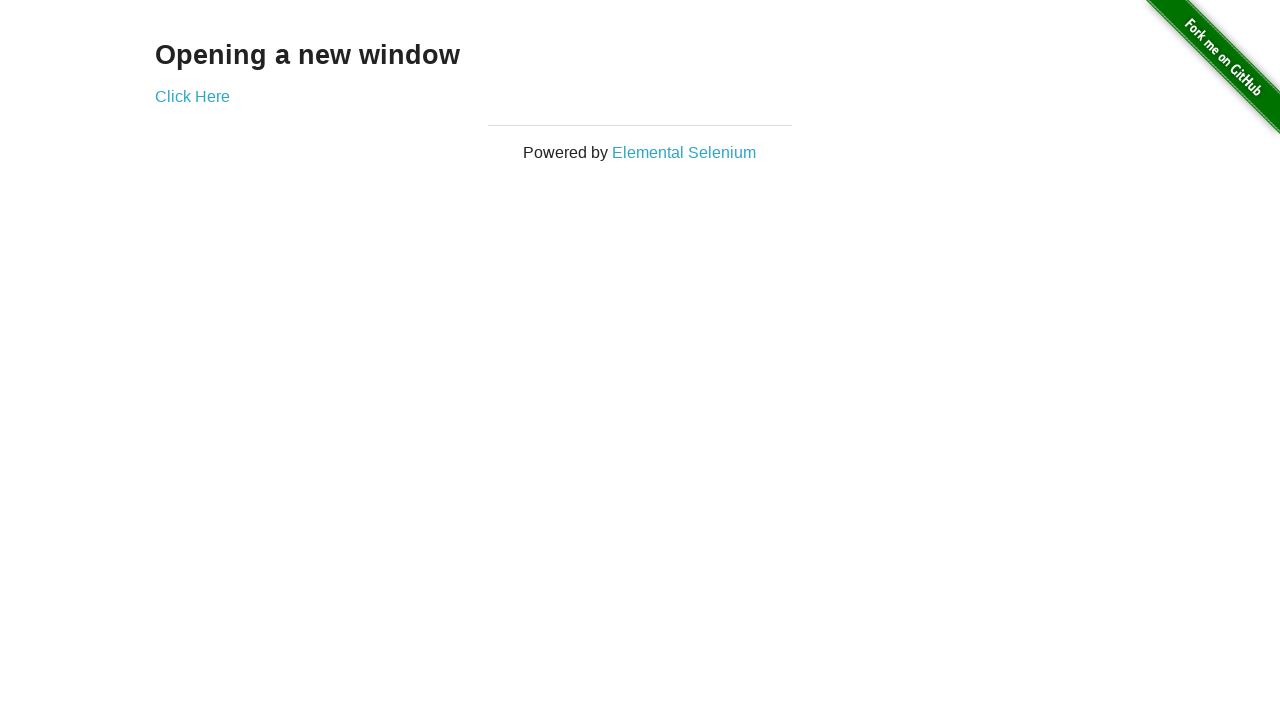

Stored reference to first window/tab
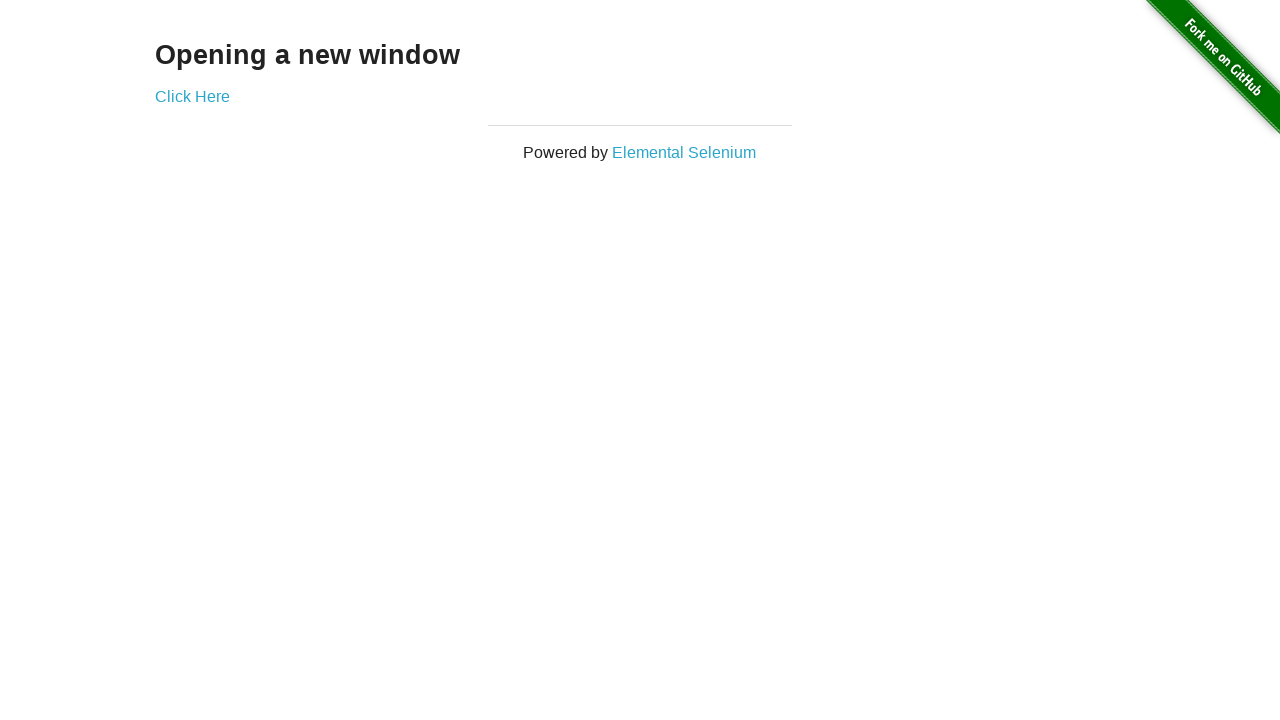

Verified heading text 'Opening a new window' on first page
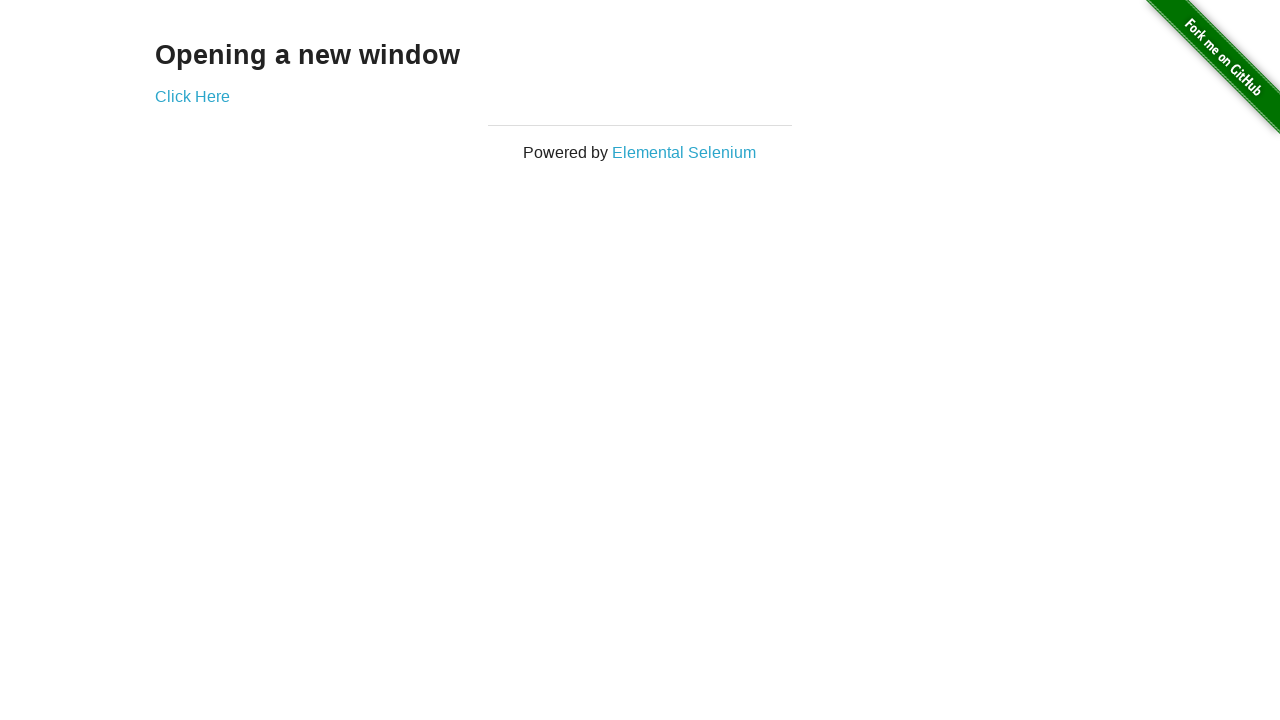

Verified first page title is 'The Internet'
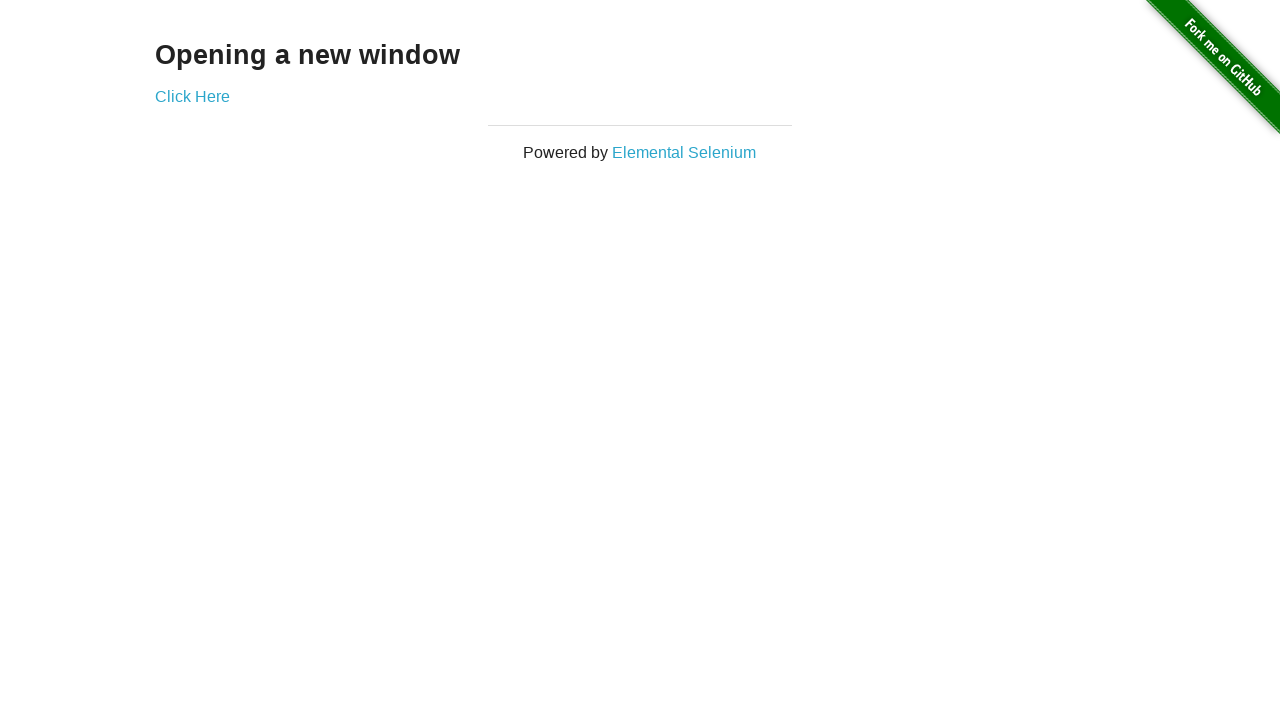

Clicked 'Click Here' link to open new window at (192, 96) on text='Click Here'
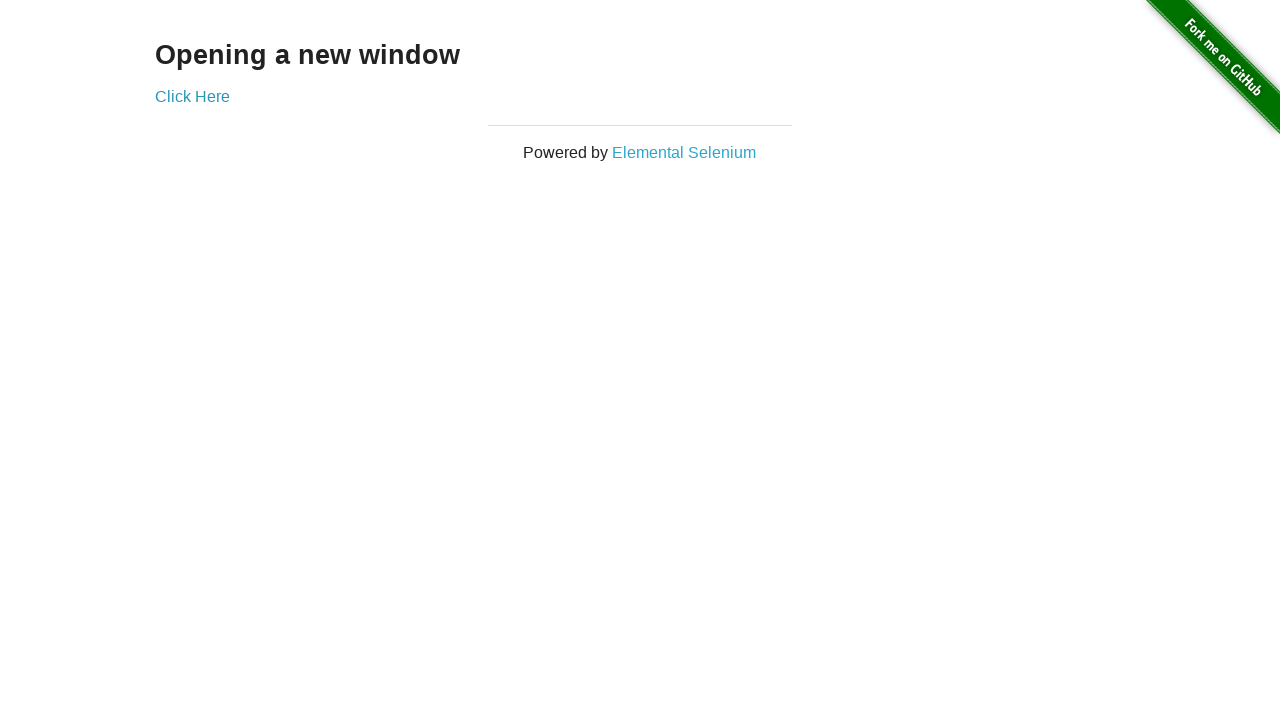

New window opened and captured
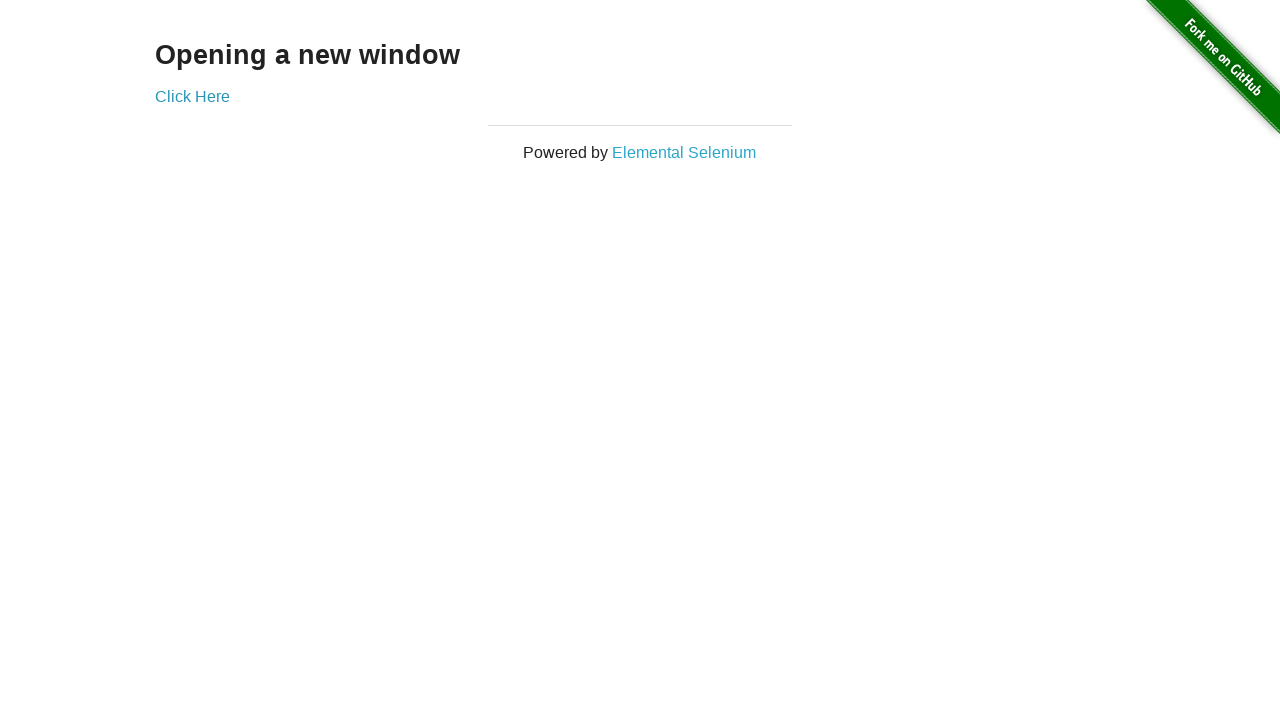

New page finished loading
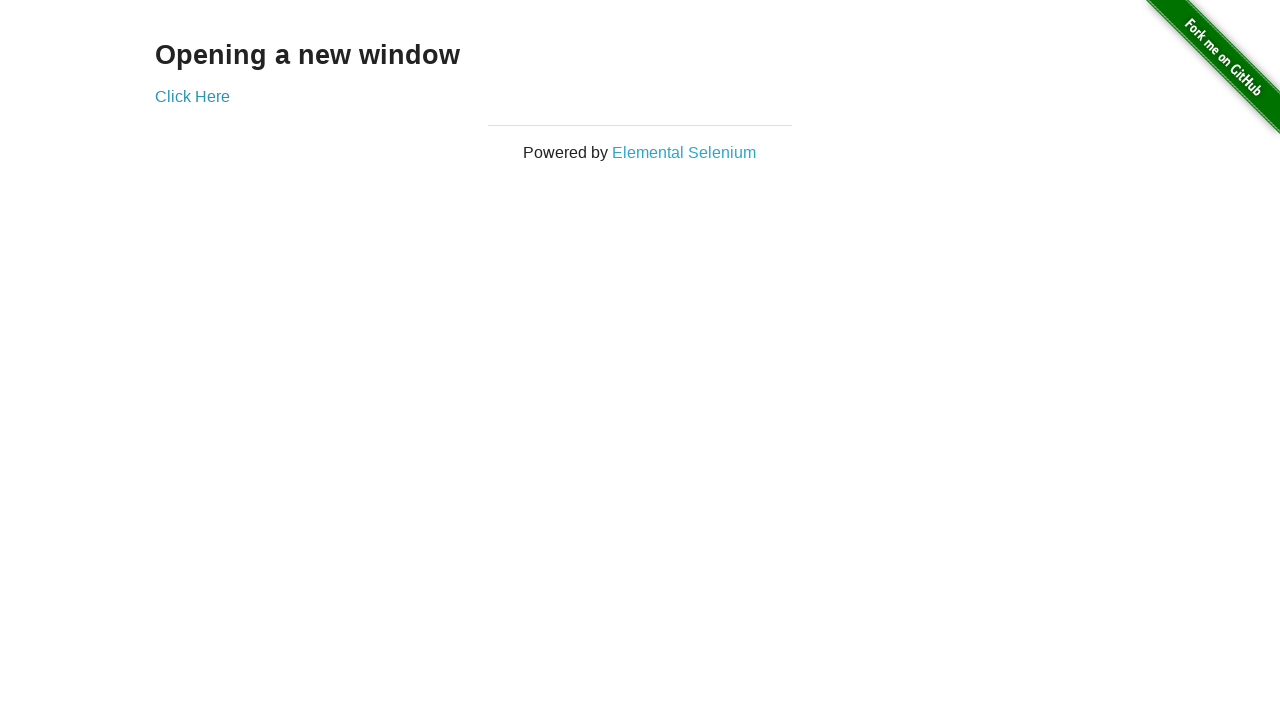

Verified new window title is 'New Window'
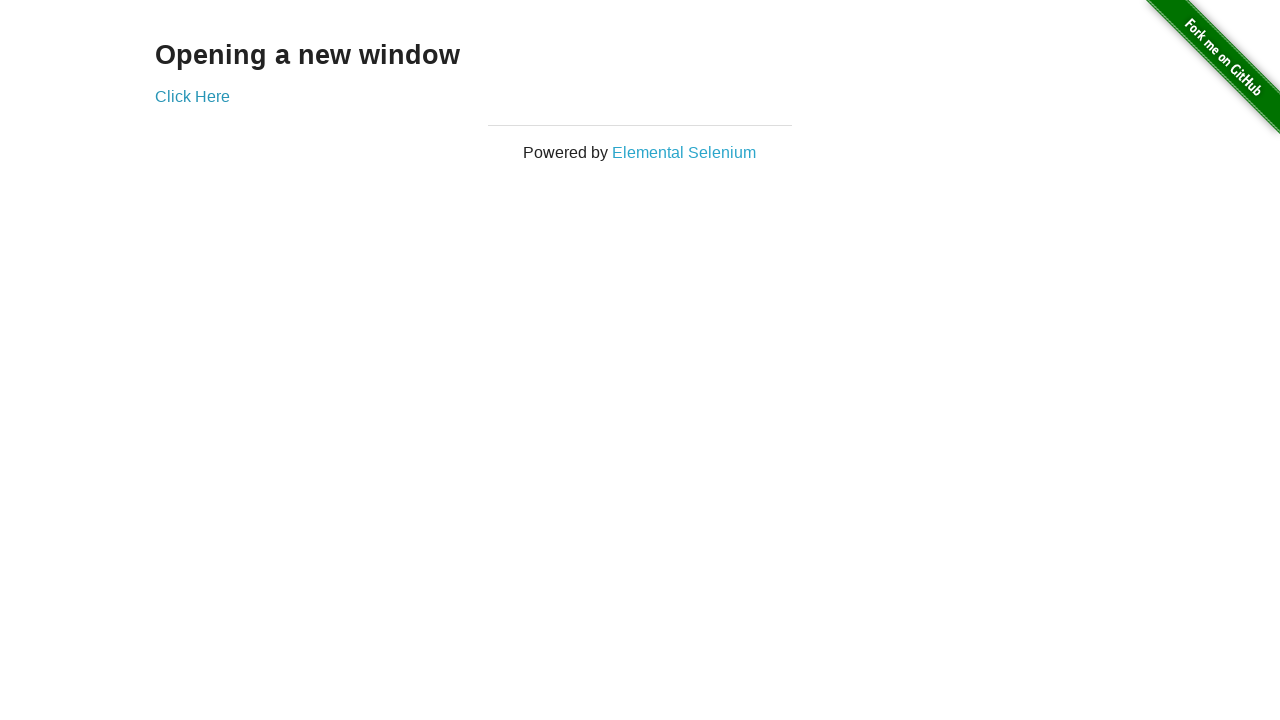

Verified heading text 'New Window' in new window
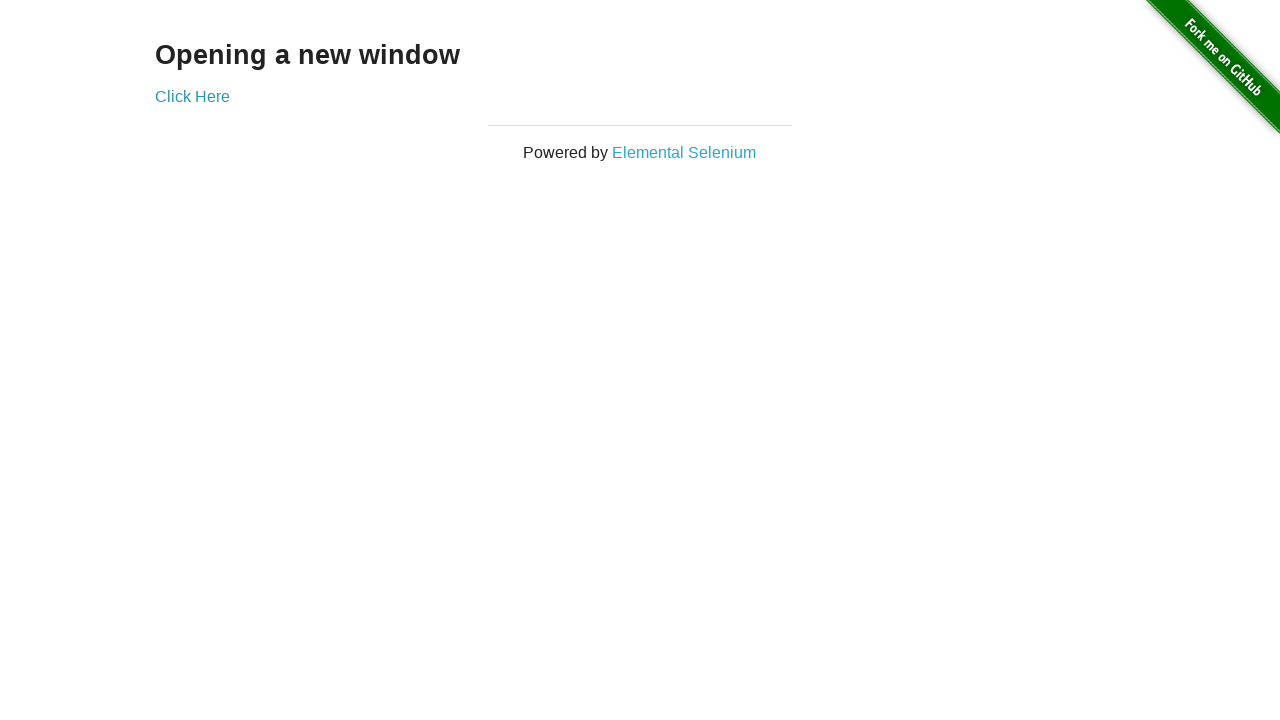

Switched back to first window
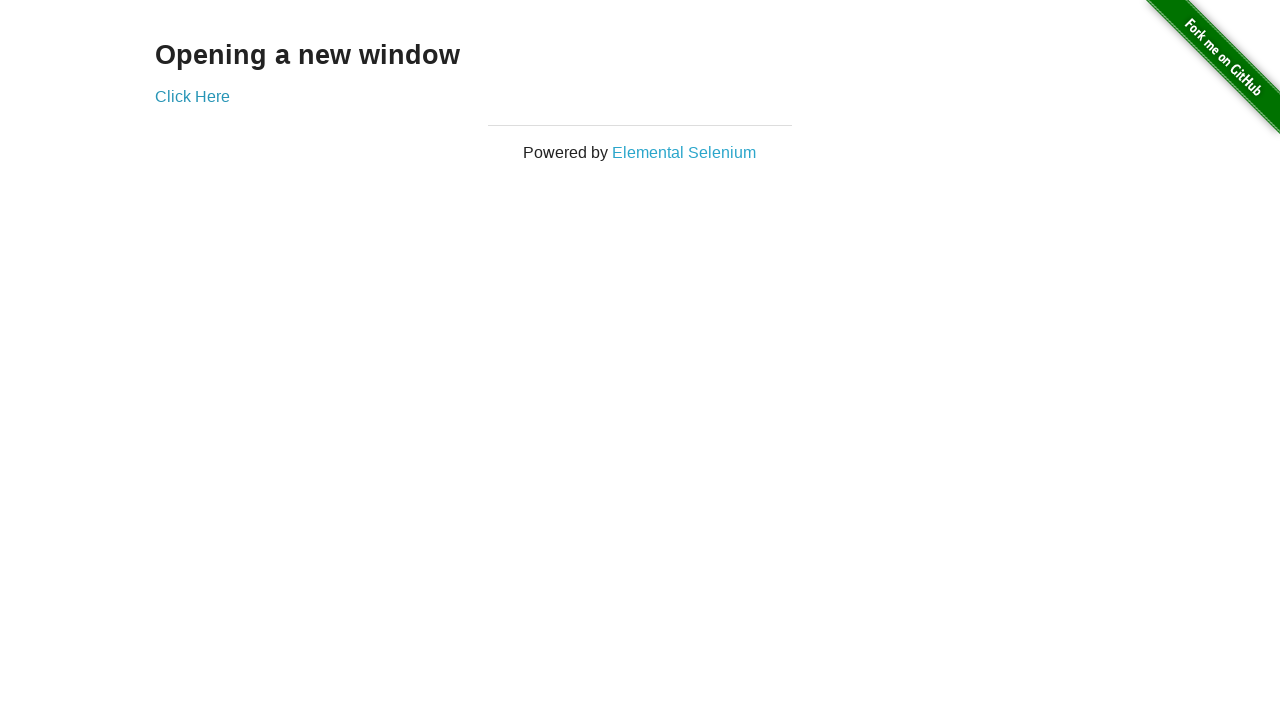

Verified first window title remains 'The Internet'
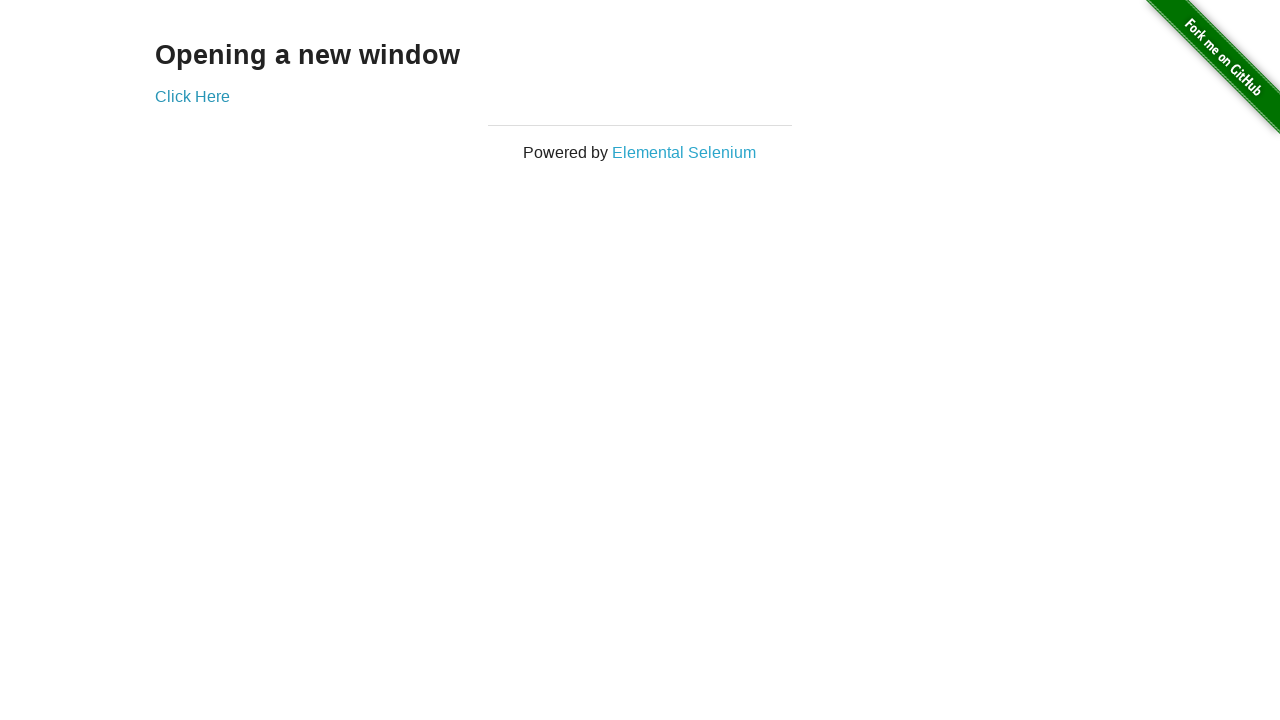

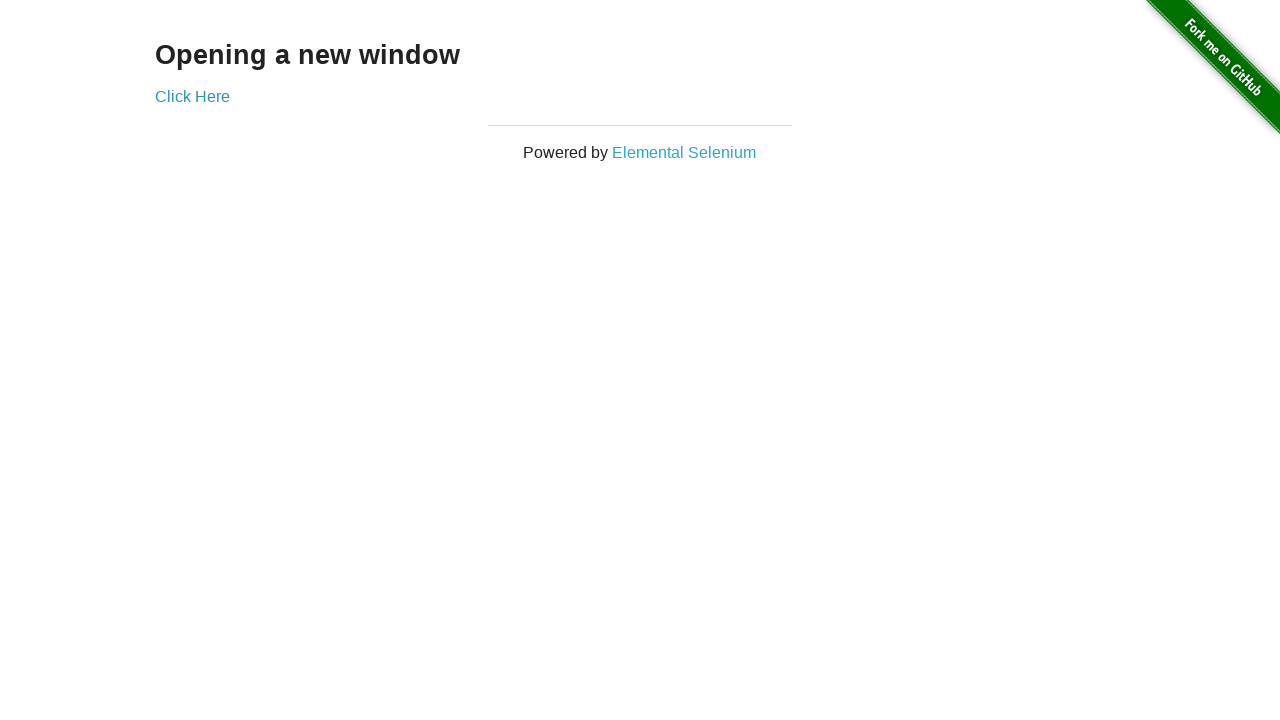